Tests switching to an iframe by CSS selector, filling a form field inside the iframe, then reading a heading from the main content

Starting URL: https://testeroprogramowania.github.io/selenium/iframe.html

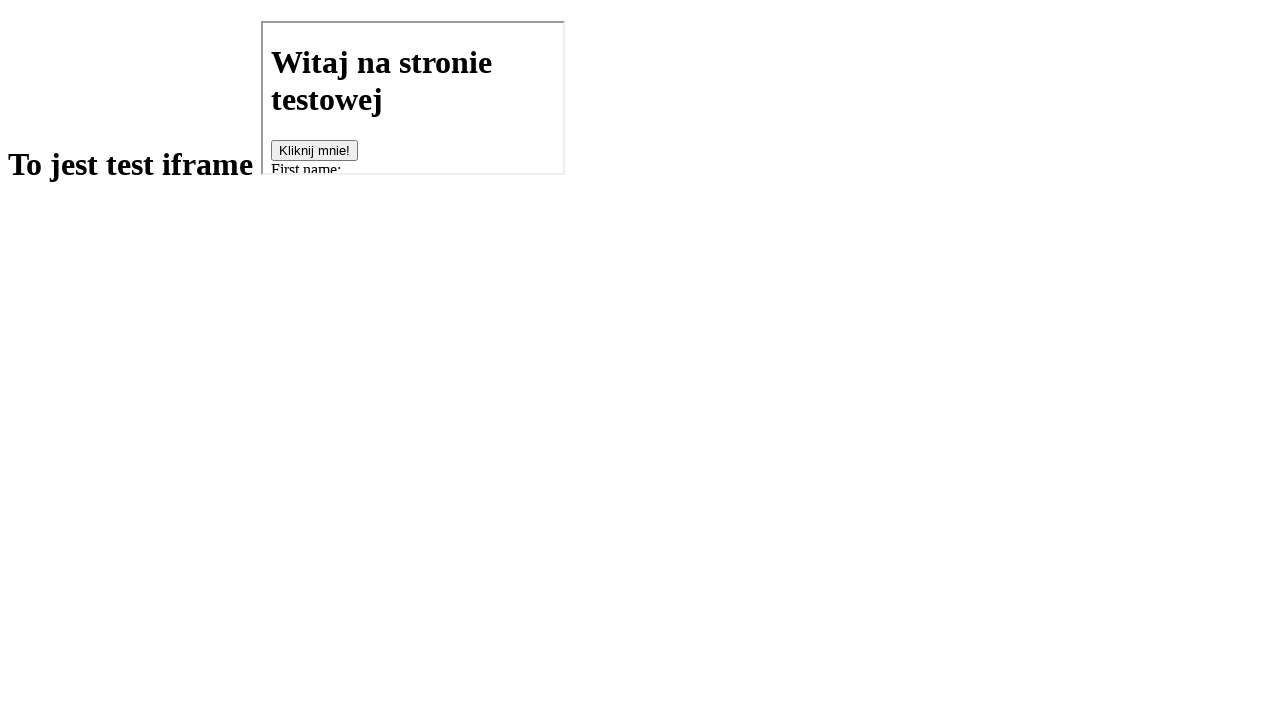

Located iframe by CSS selector targeting src='basics.html'
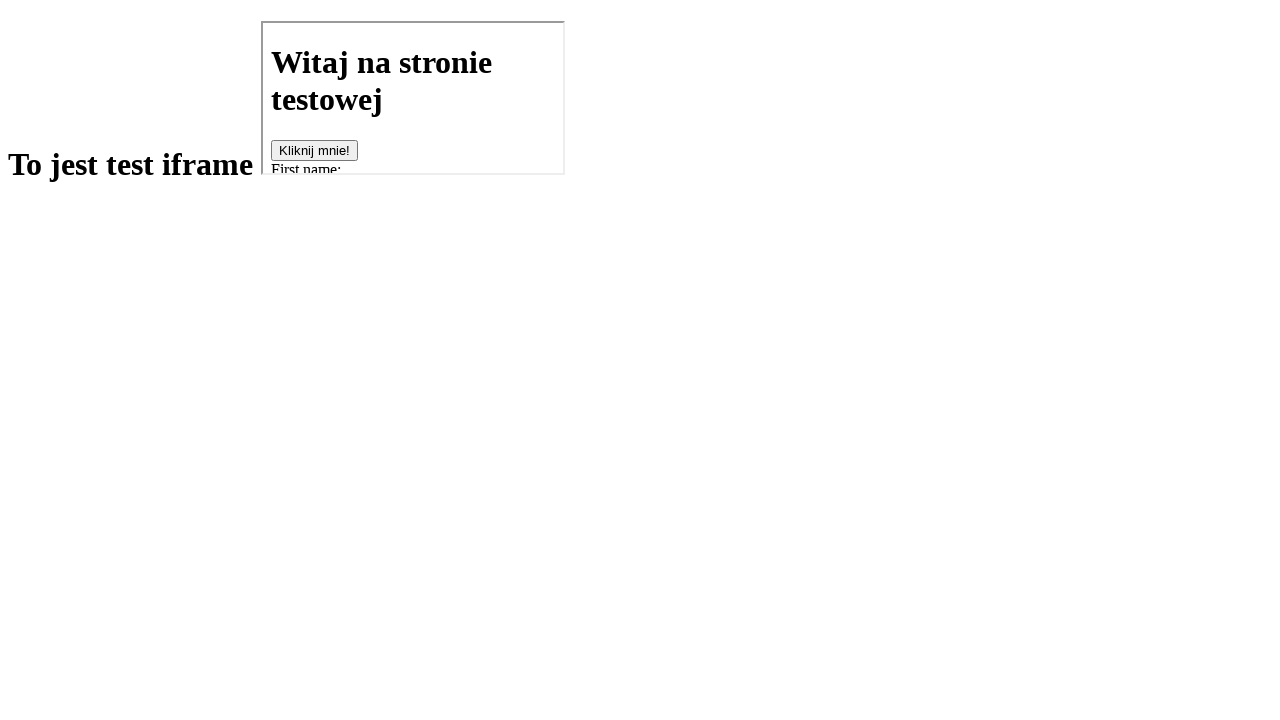

Filled first name field inside iframe with 'Przemek' on iframe[src='basics.html'] >> internal:control=enter-frame >> input[name='fname']
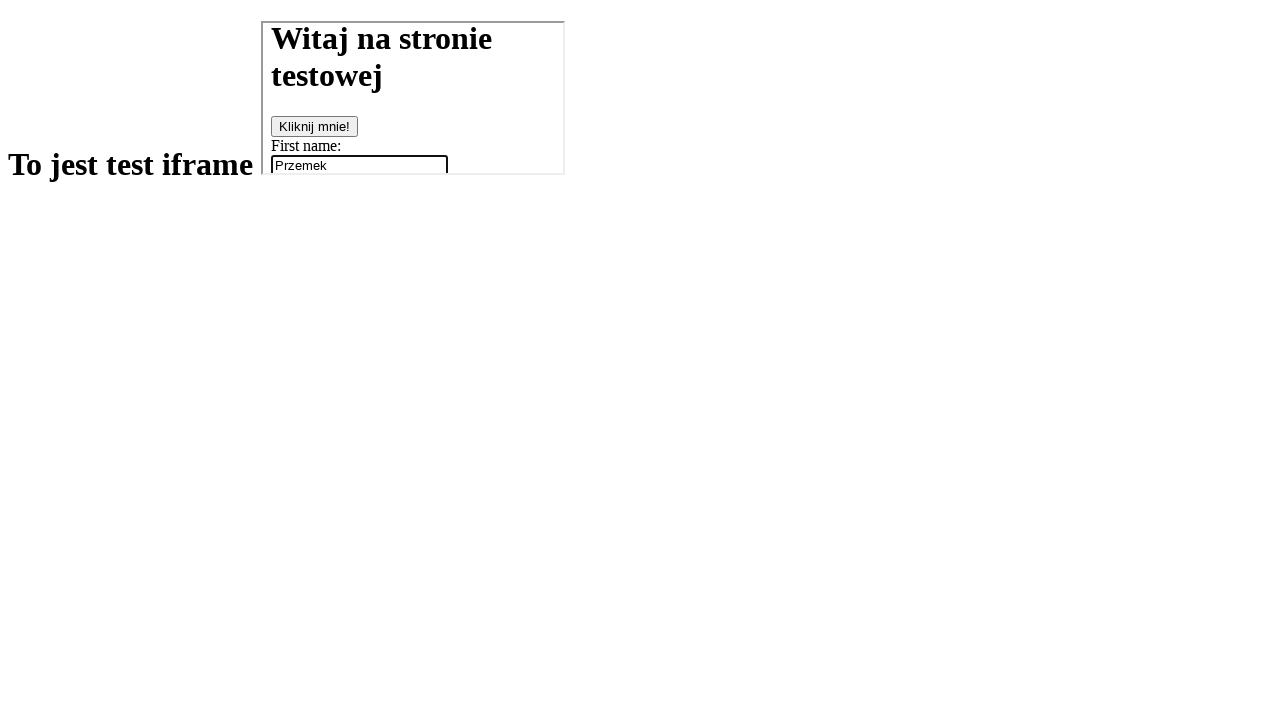

Read h1 heading from main page: 'To jest test iframe





'
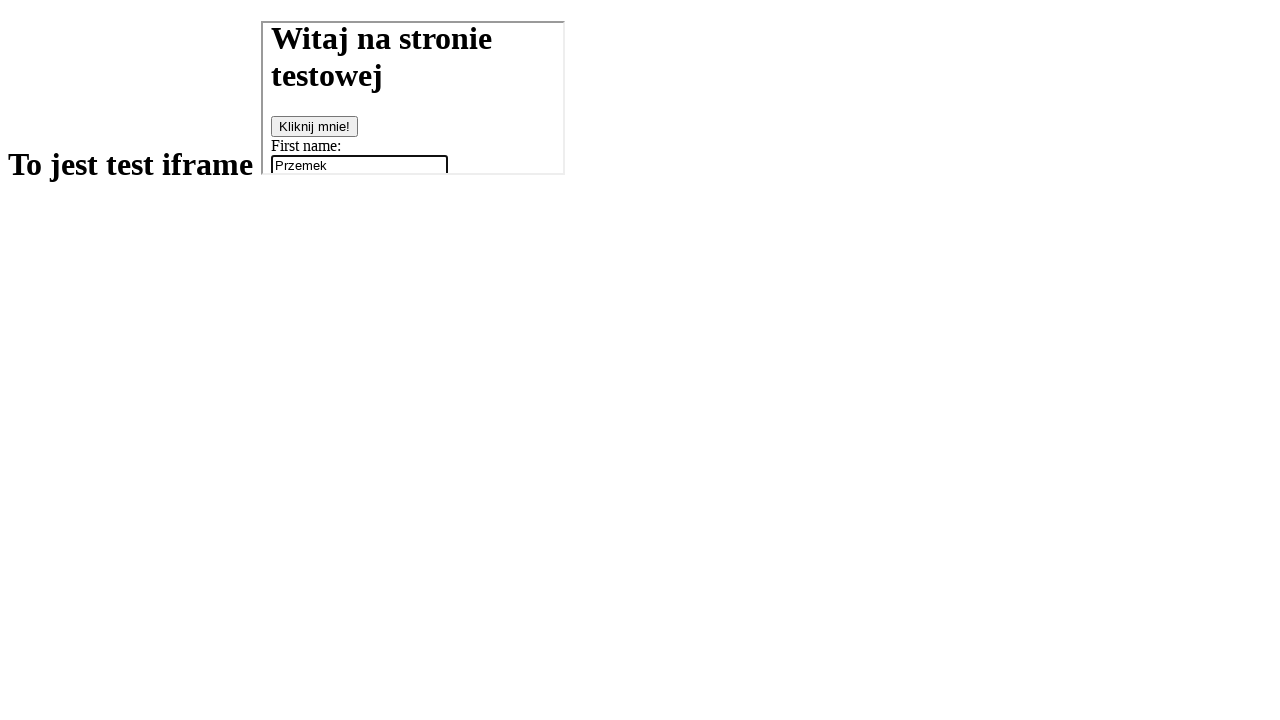

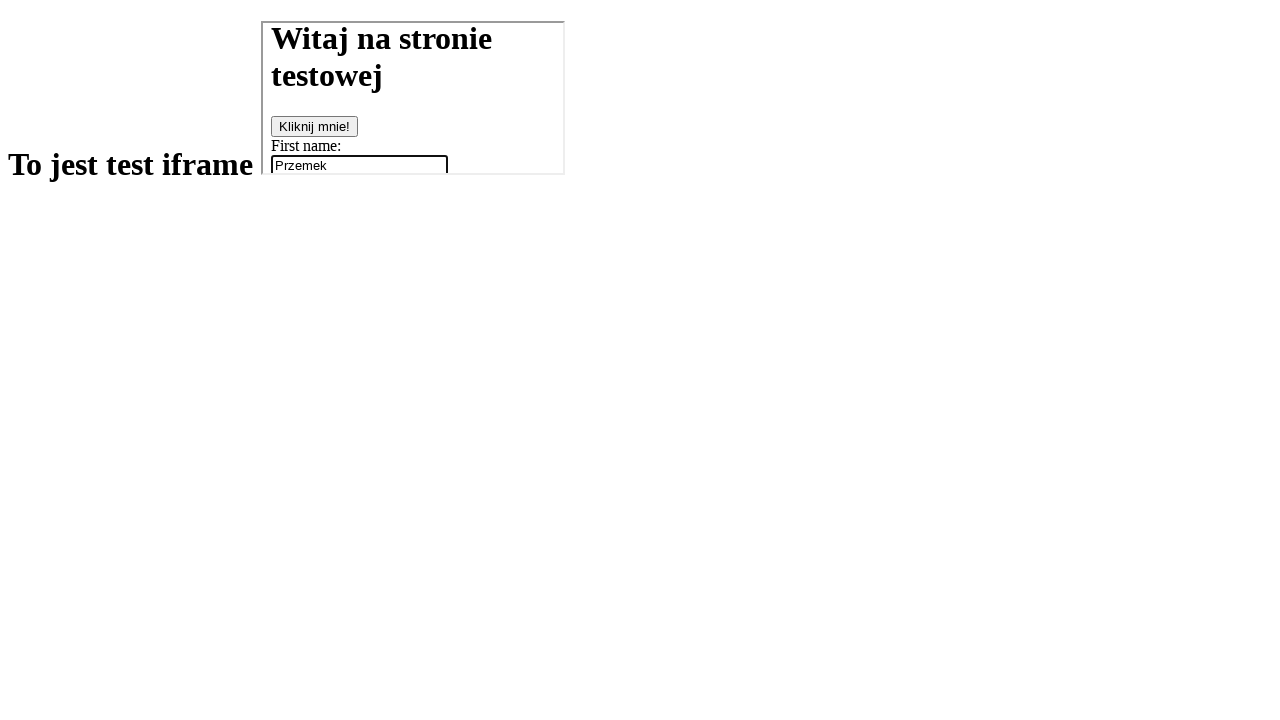